Tests a student registration form by filling in all fields including personal information, date of birth, subjects, hobbies, file upload, address, and state/city selection, then verifies the submitted data appears correctly in a confirmation popup.

Starting URL: https://demoqa.com/automation-practice-form

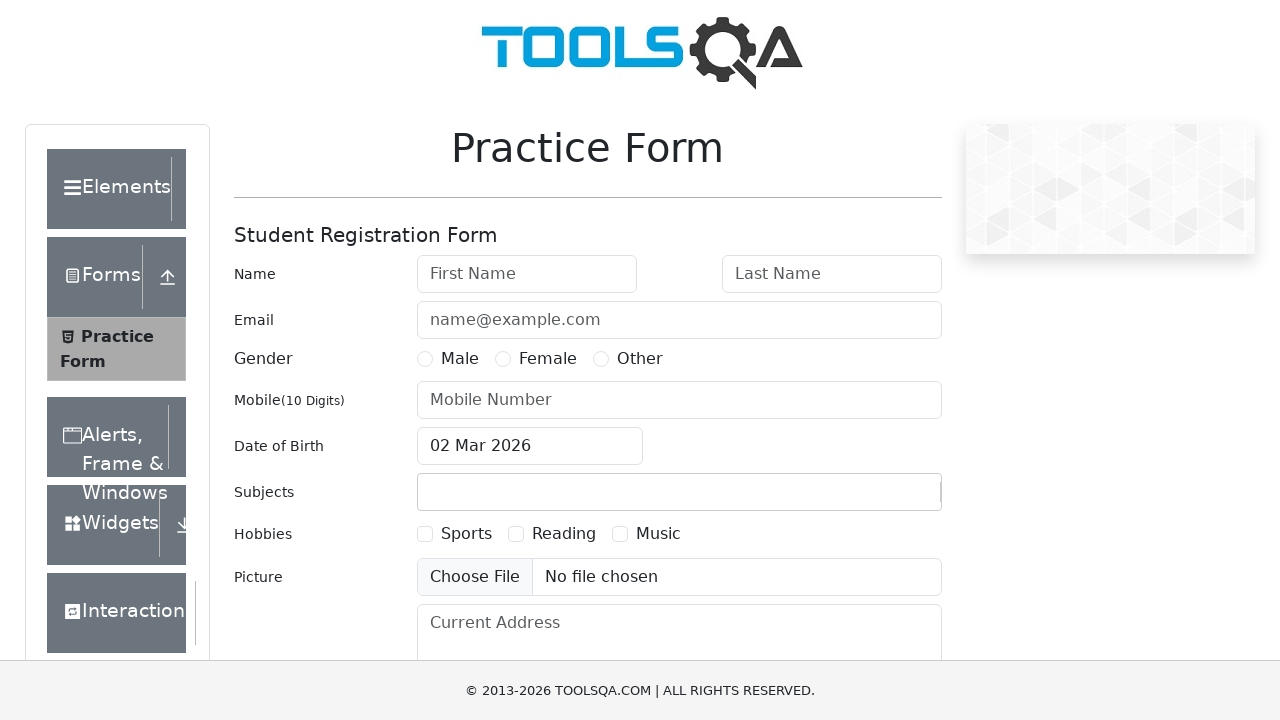

Filled first name field with 'Arkadiy' on #firstName
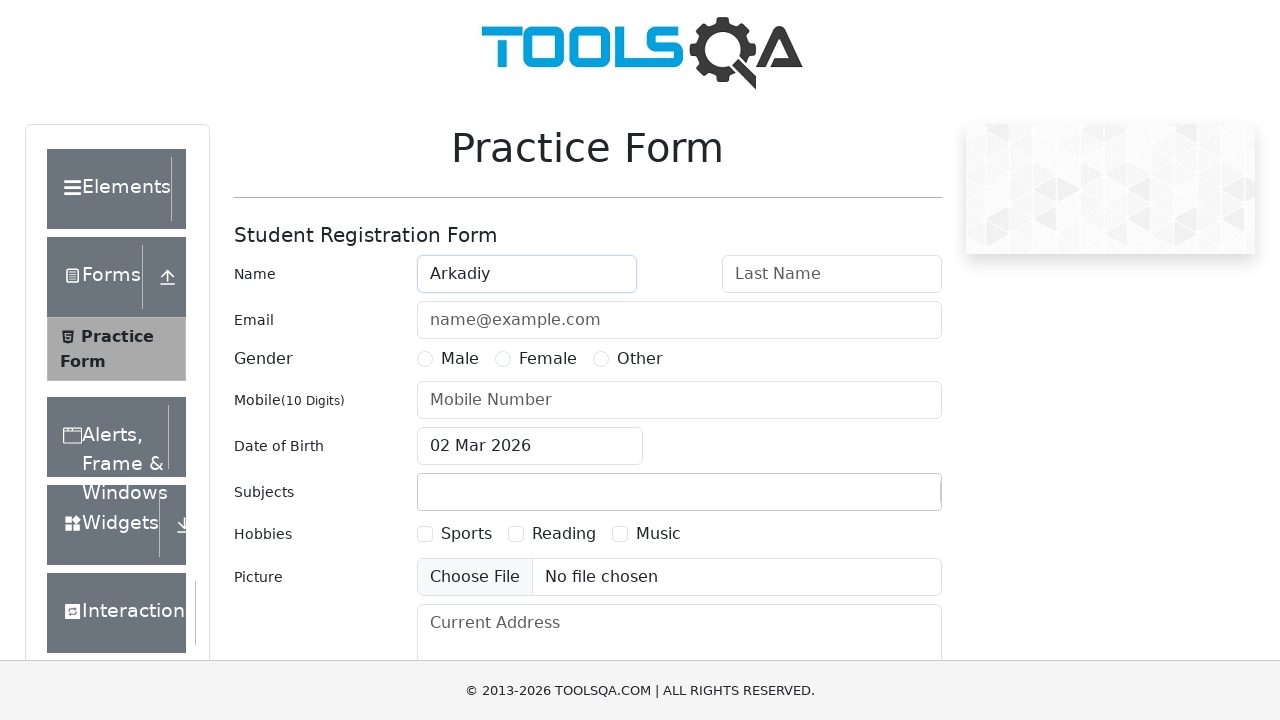

Filled last name field with 'Garanin' on #lastName
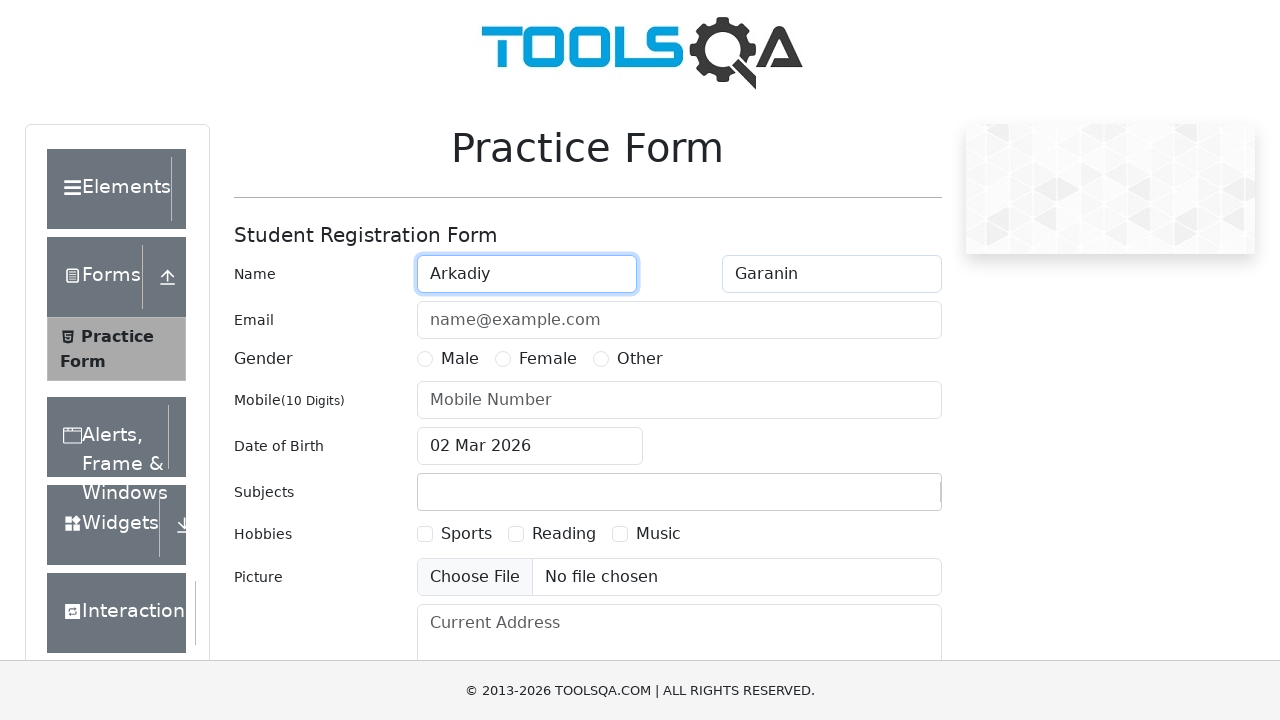

Filled email field with 'arkgaranin@gmail.com' on #userEmail
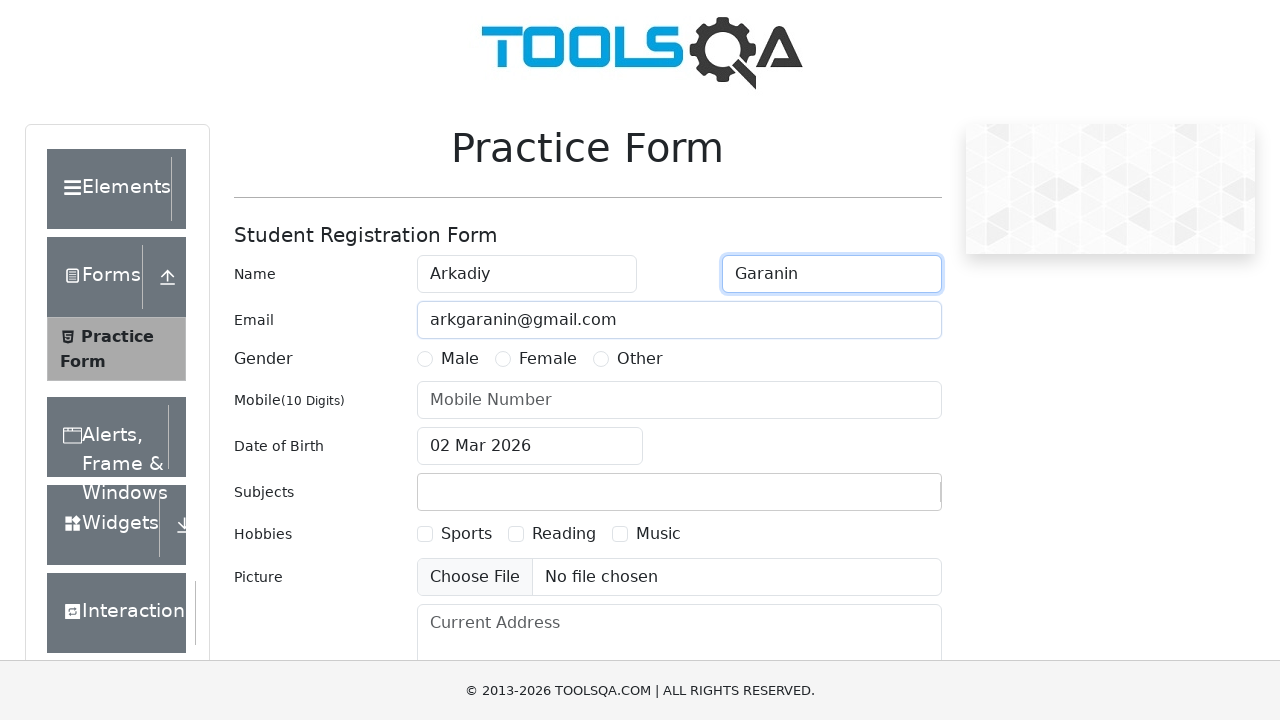

Selected Male gender radio button at (460, 359) on label[for='gender-radio-1']
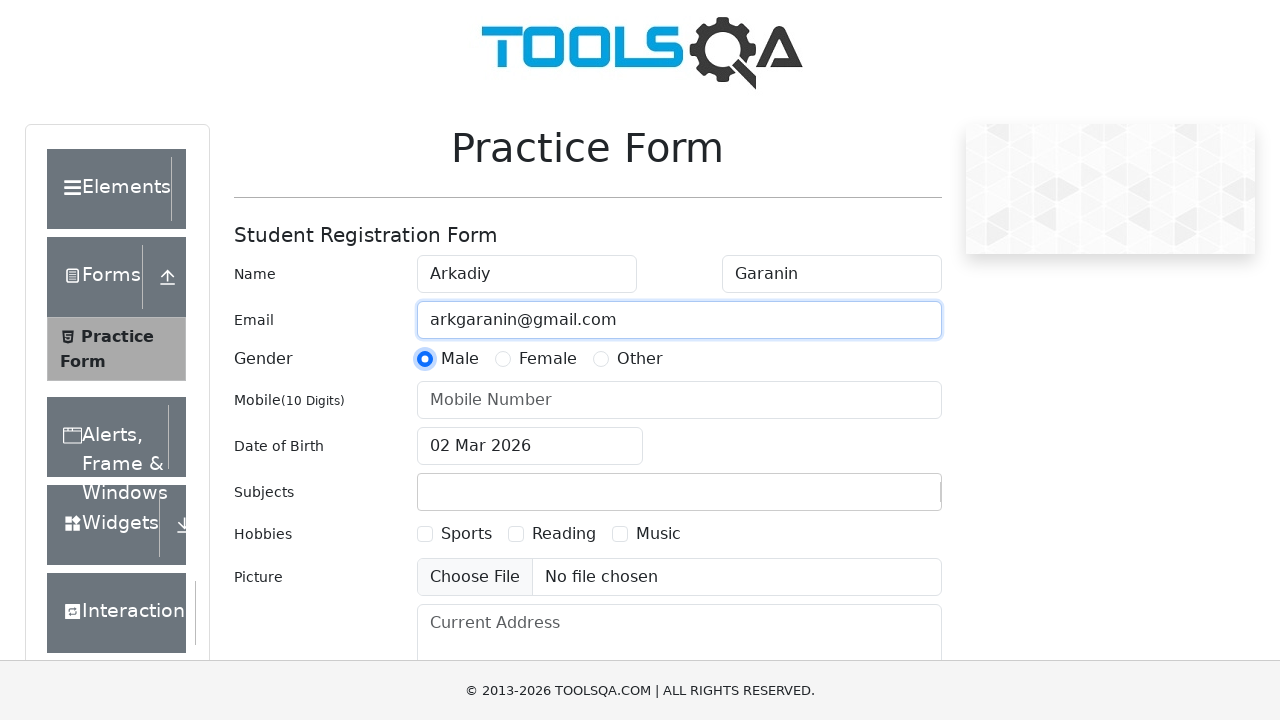

Filled mobile number field with '9772601157' on #userNumber
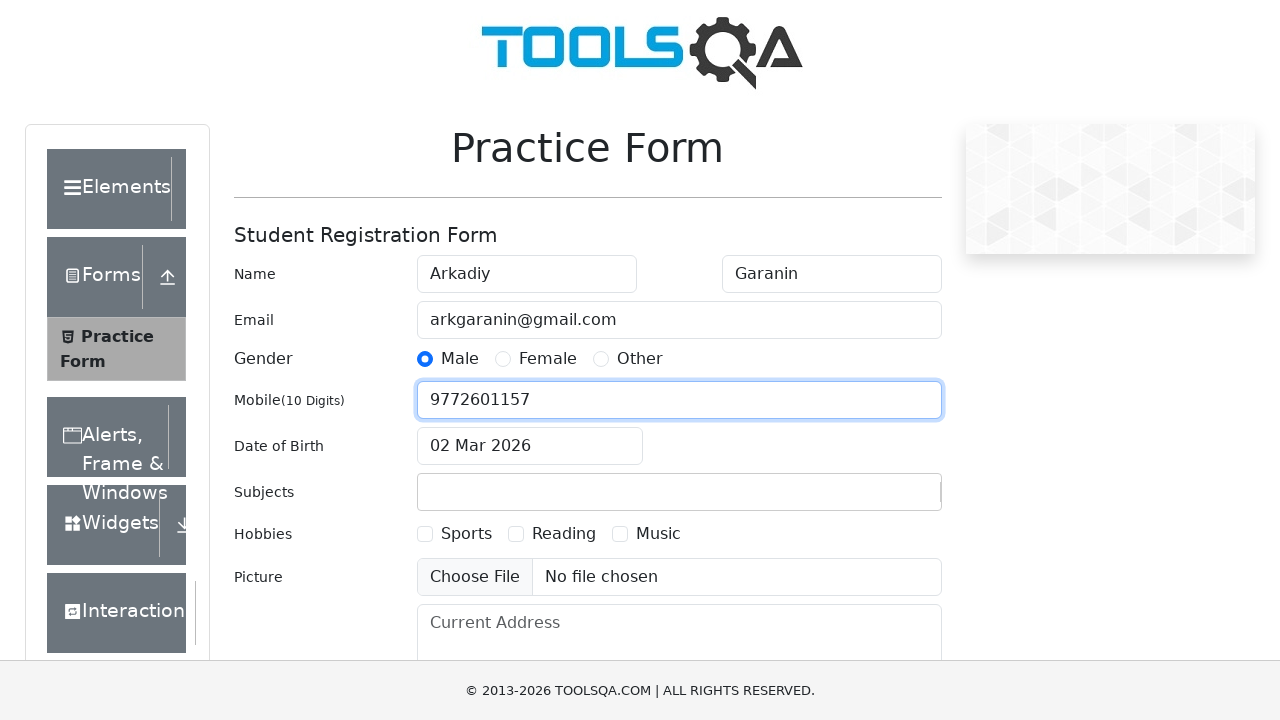

Clicked date of birth input to open datepicker at (530, 446) on #dateOfBirthInput
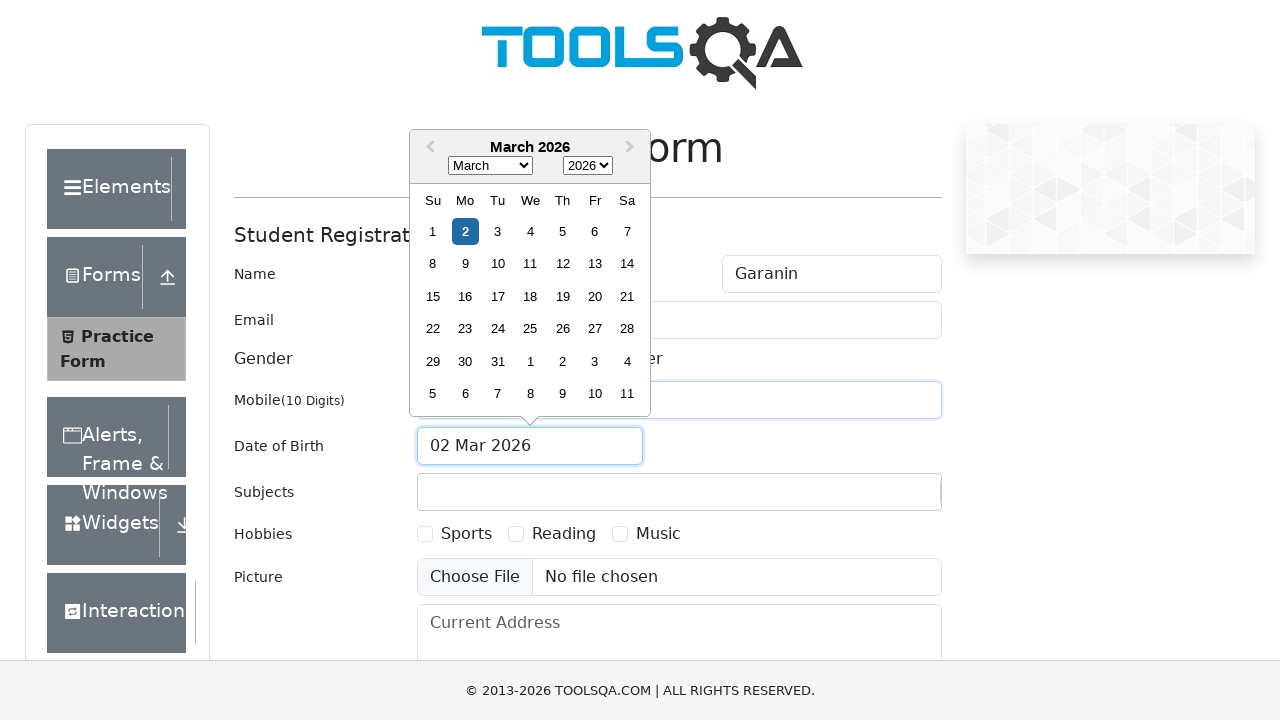

Selected April in datepicker month dropdown on .react-datepicker__month-select
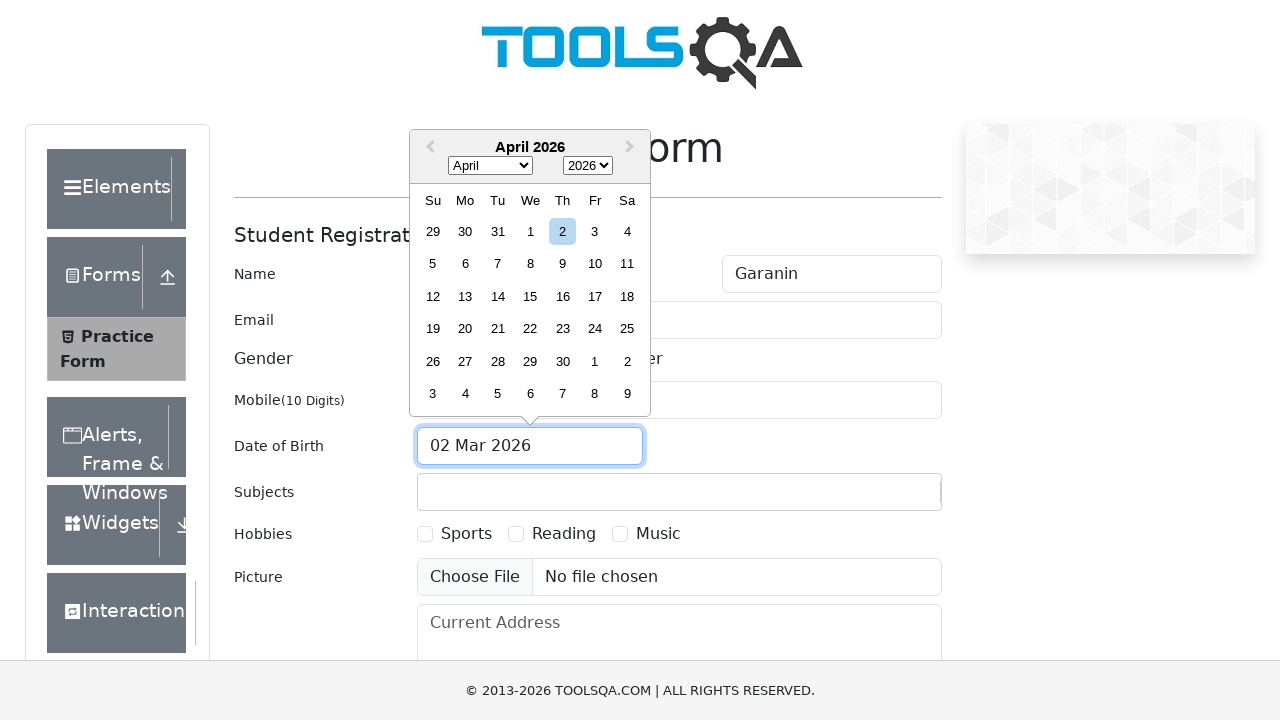

Selected 1990 in datepicker year dropdown on .react-datepicker__year-select
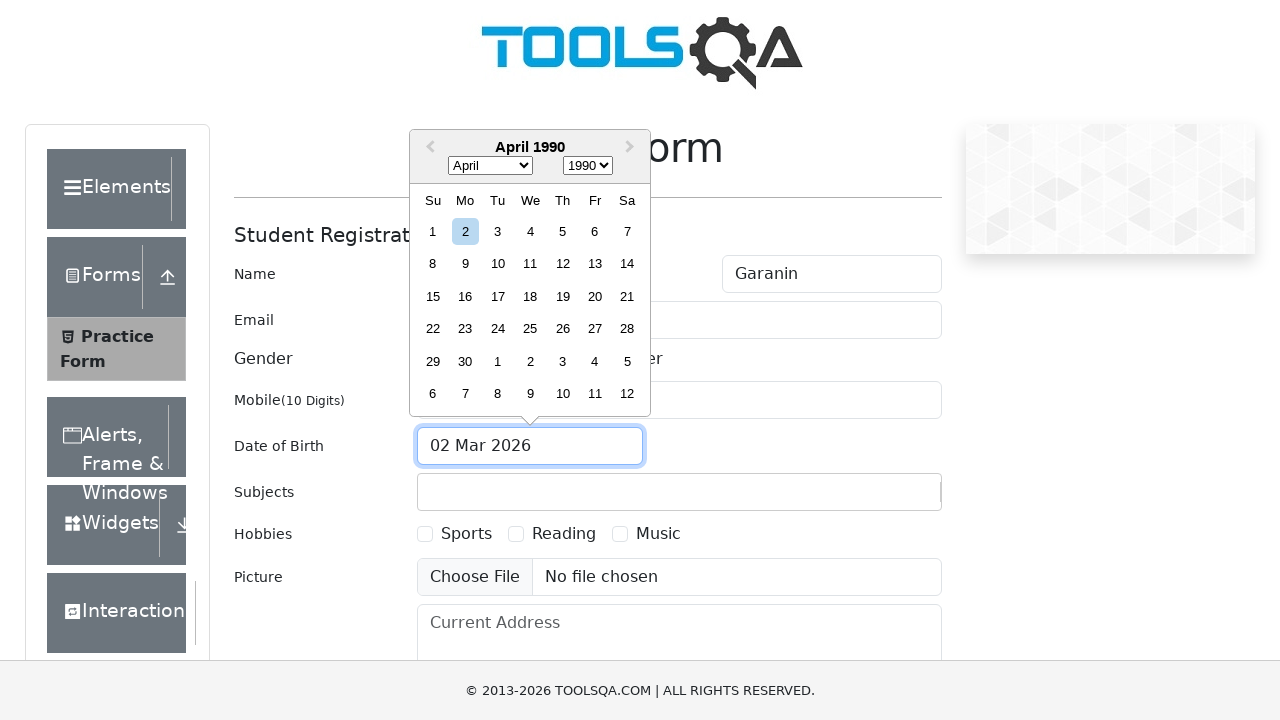

Selected April 26, 1990 as date of birth at (562, 329) on [aria-label='Choose Thursday, April 26th, 1990']
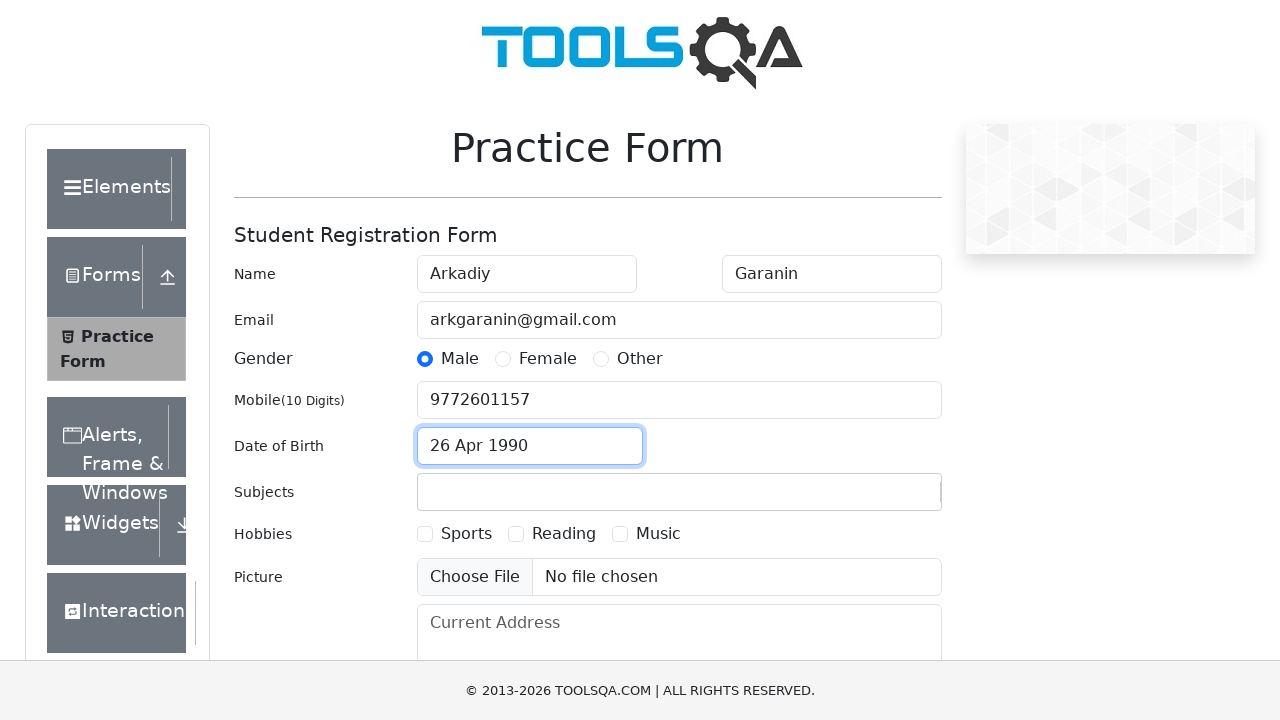

Typed 'En' in subjects input field on #subjectsInput
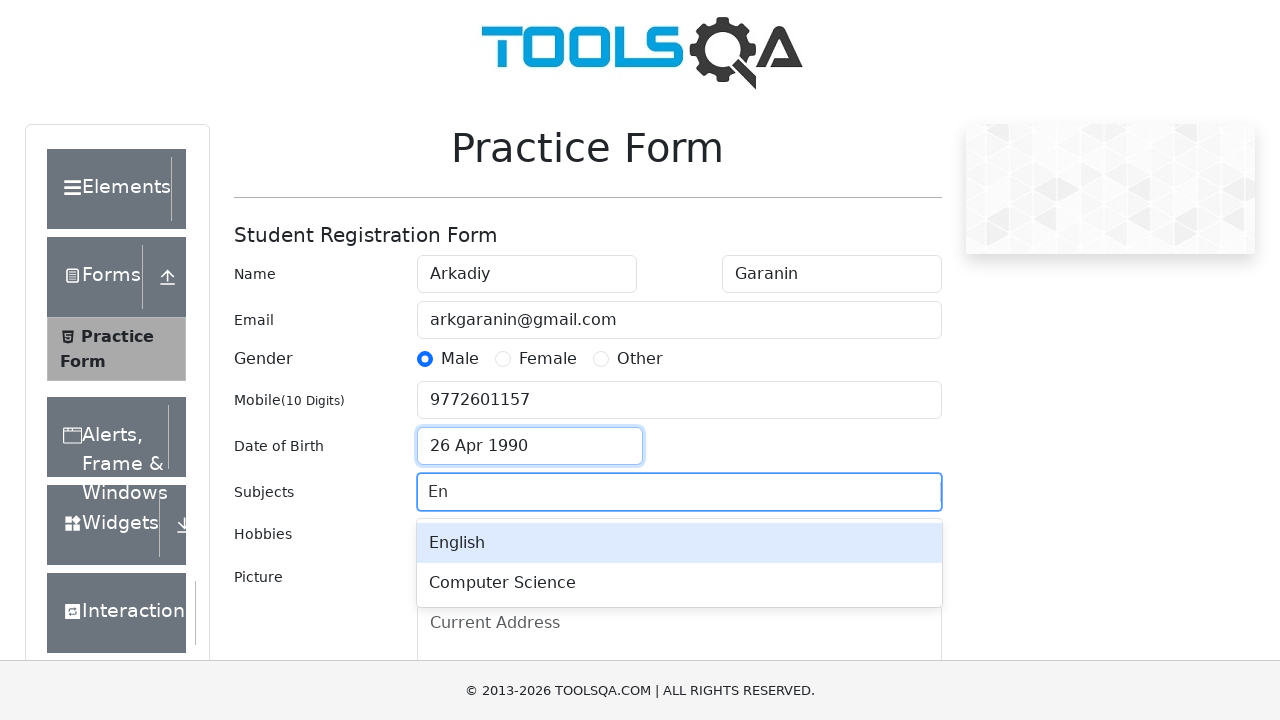

Pressed Enter to select English subject on #subjectsInput
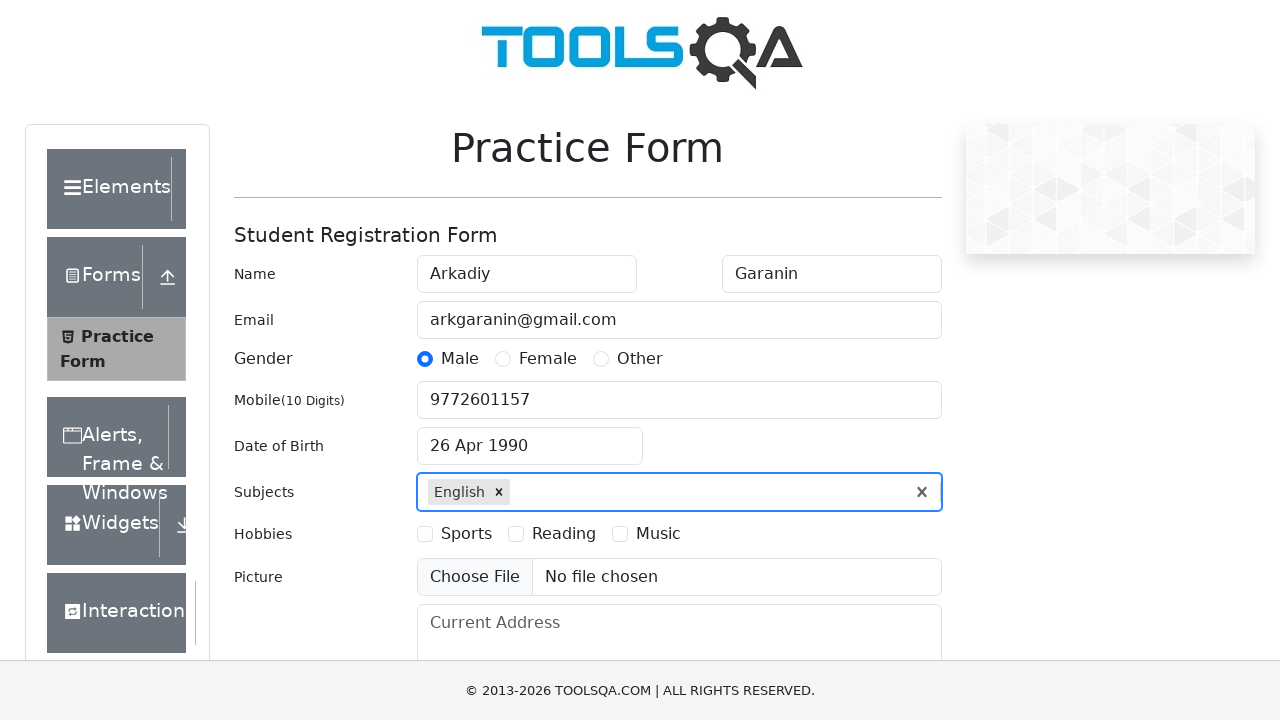

Typed 'Co' in subjects input field on #subjectsInput
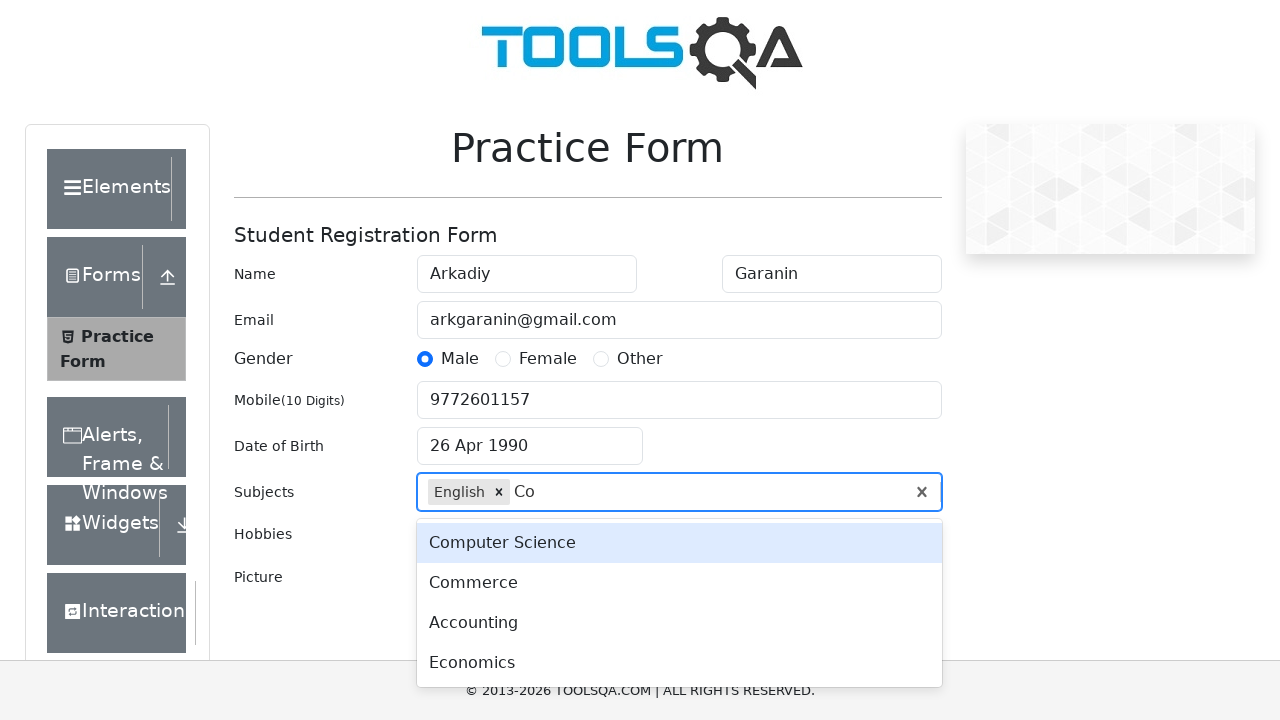

Pressed Enter to select Computer Science subject on #subjectsInput
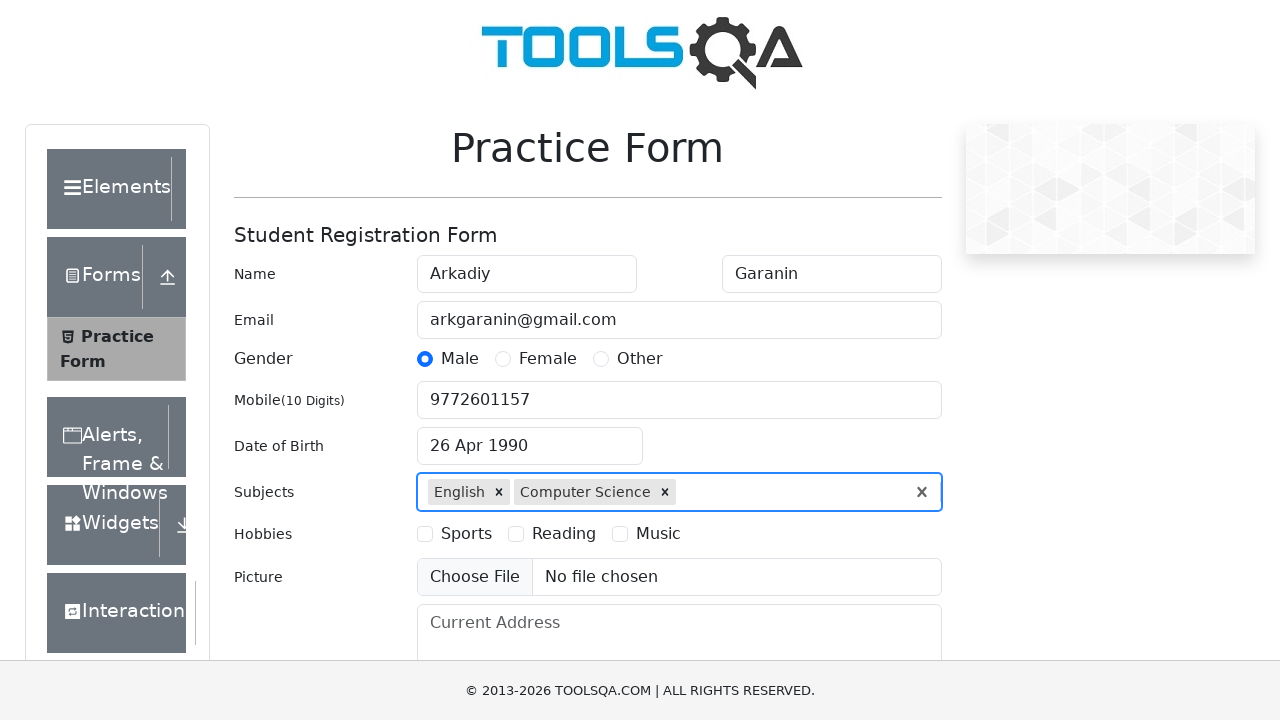

Selected first hobby checkbox at (466, 534) on label[for='hobbies-checkbox-1']
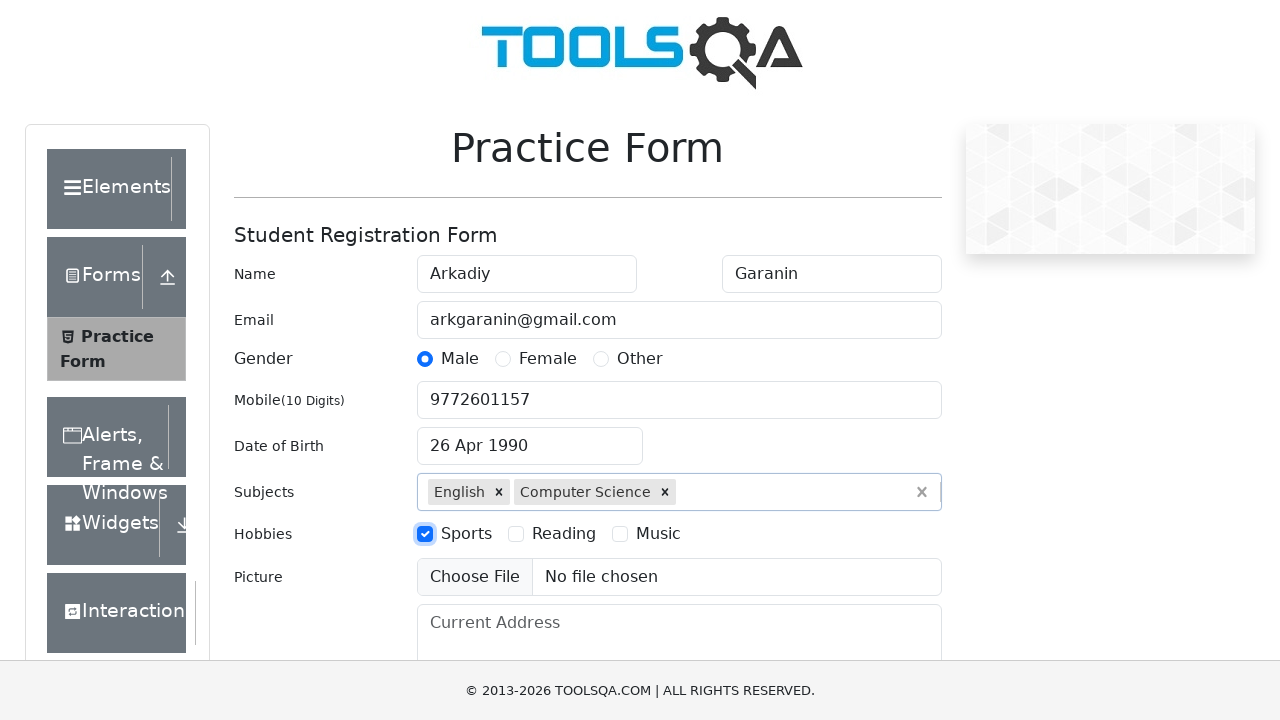

Selected second hobby checkbox at (564, 534) on label[for='hobbies-checkbox-2']
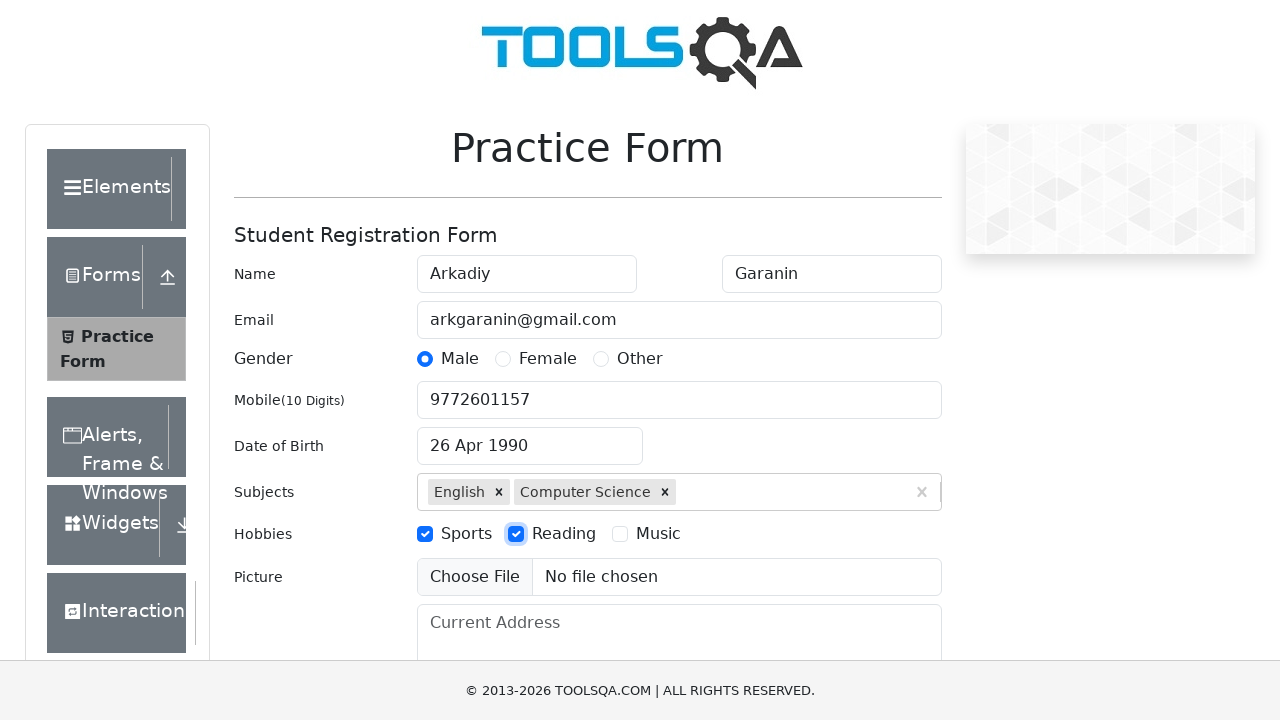

Selected third hobby checkbox at (658, 534) on label[for='hobbies-checkbox-3']
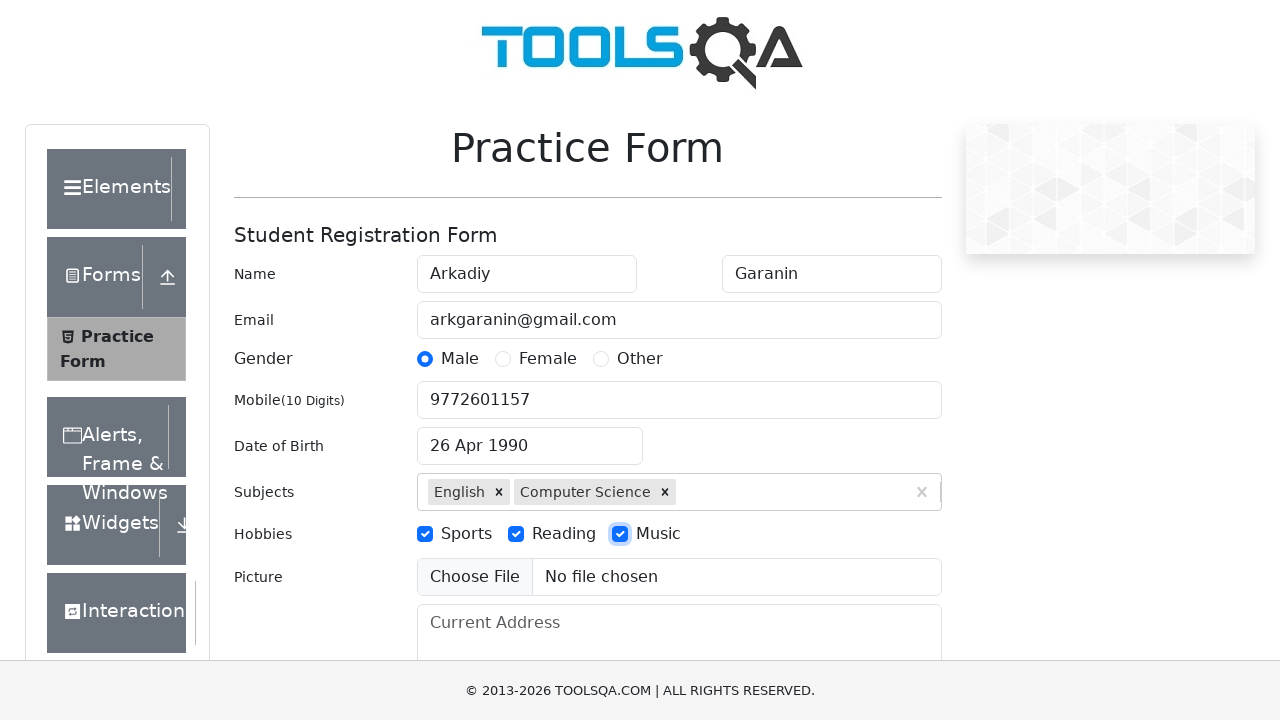

Uploaded picture file (Bart.png)
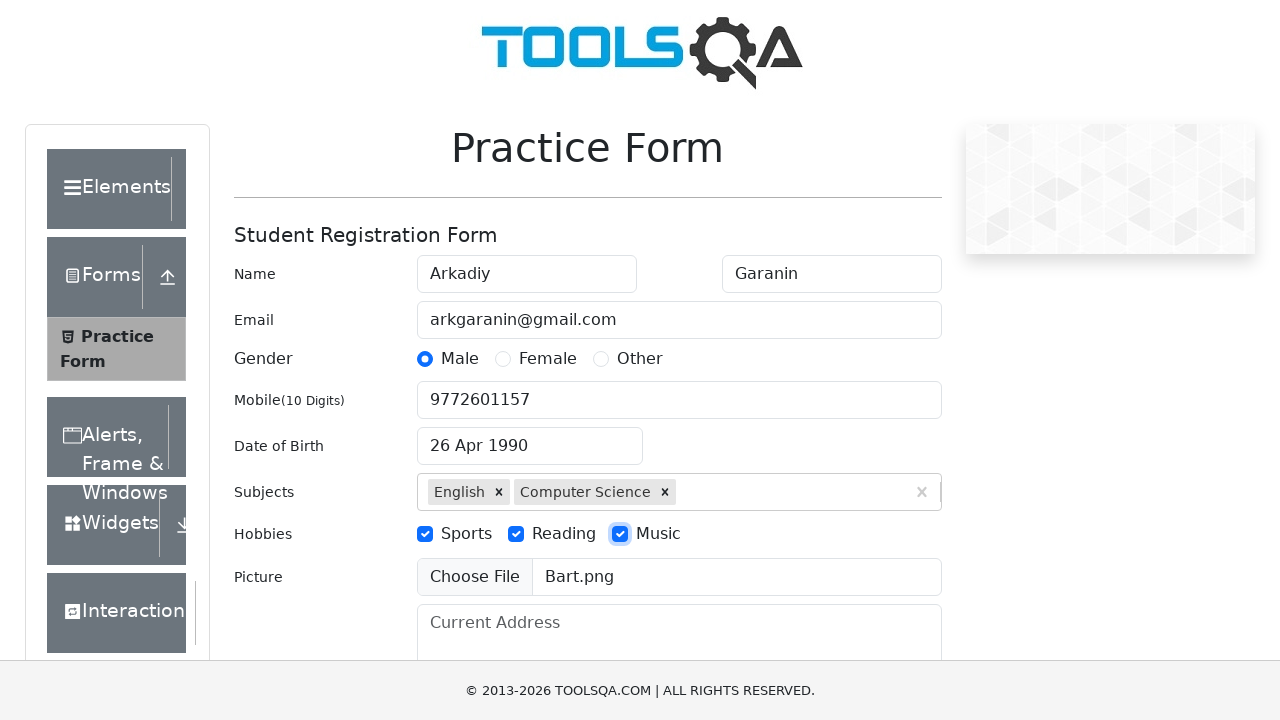

Filled current address field with full address on #currentAddress
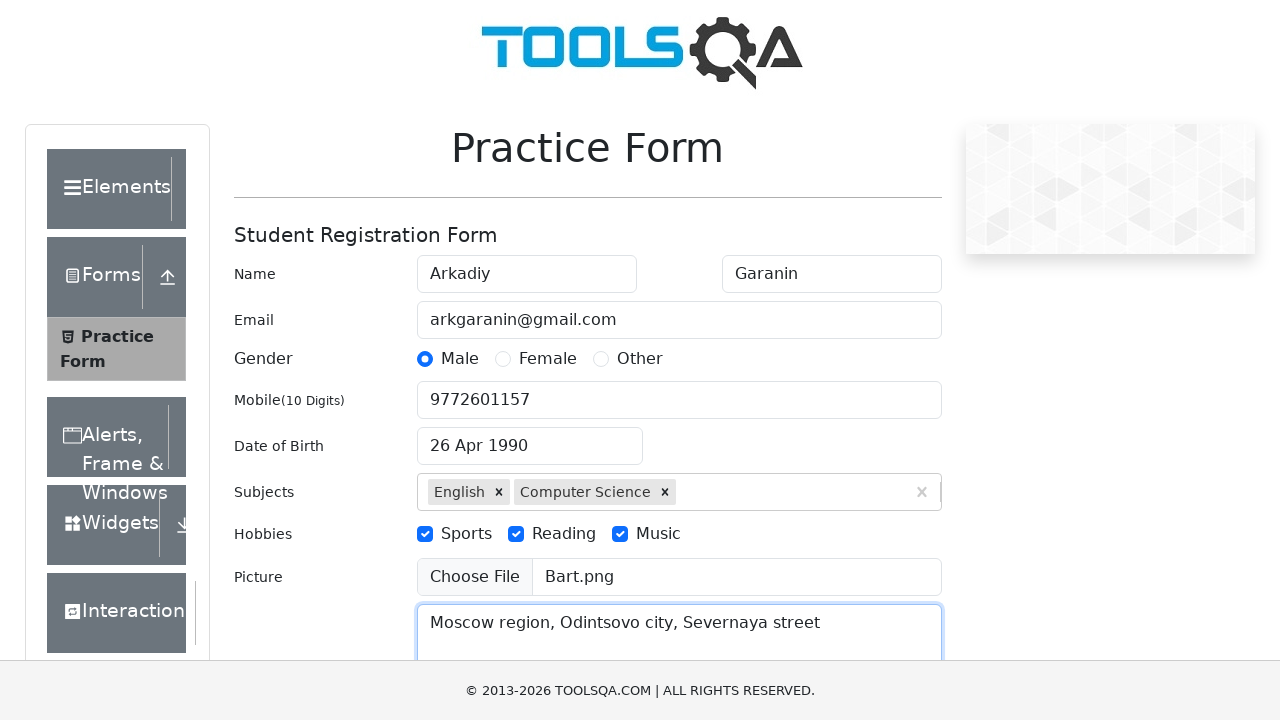

Typed 'Ha' in state selection field on #react-select-3-input
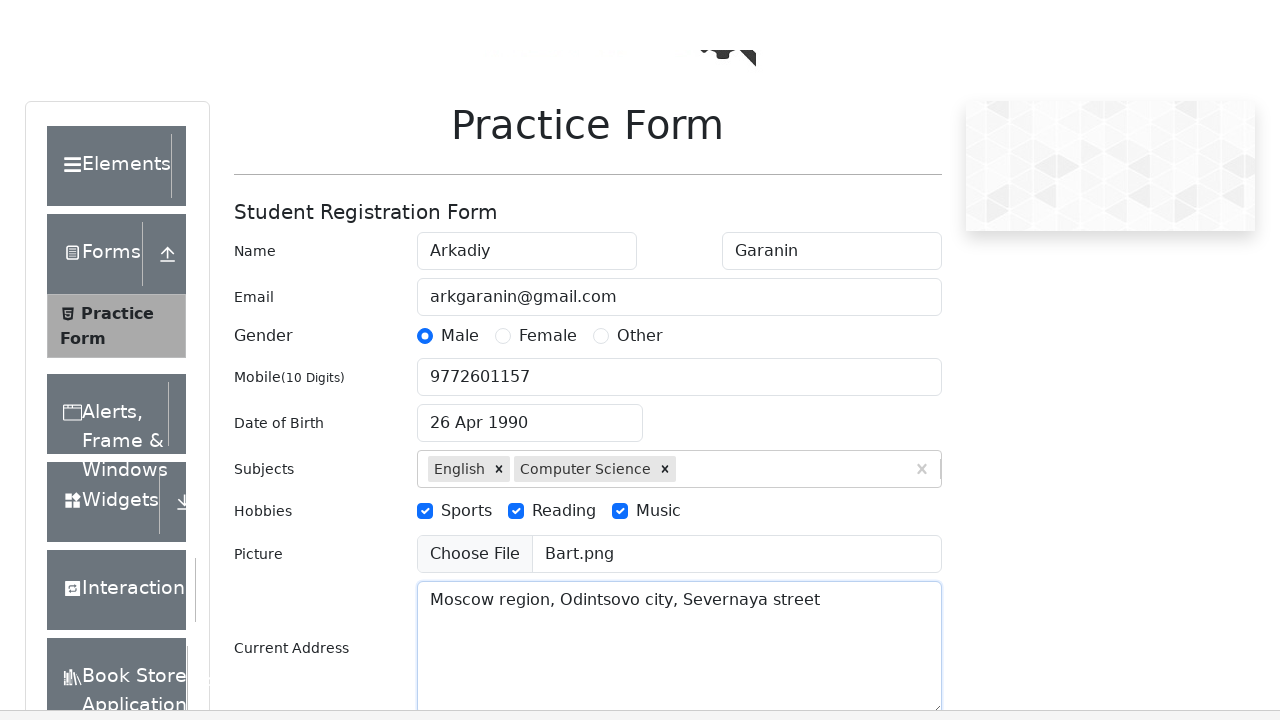

Pressed Enter to select state on #react-select-3-input
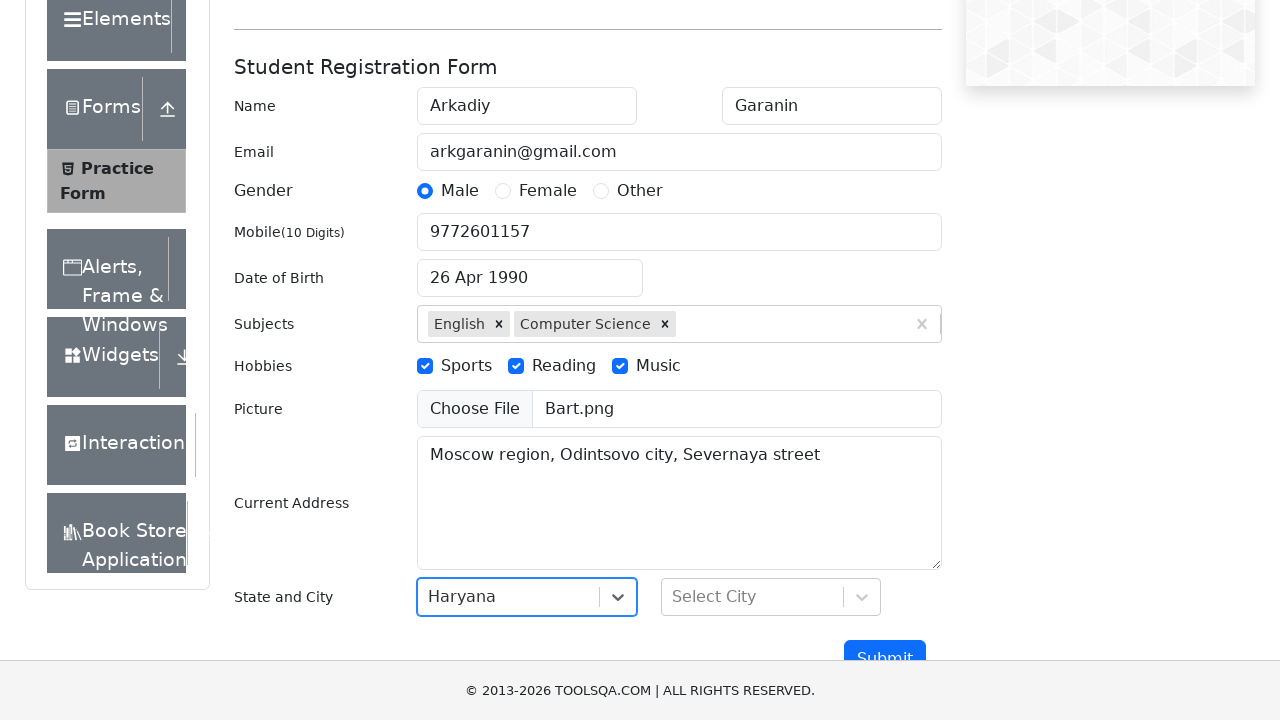

Typed 'Ka' in city selection field on #react-select-4-input
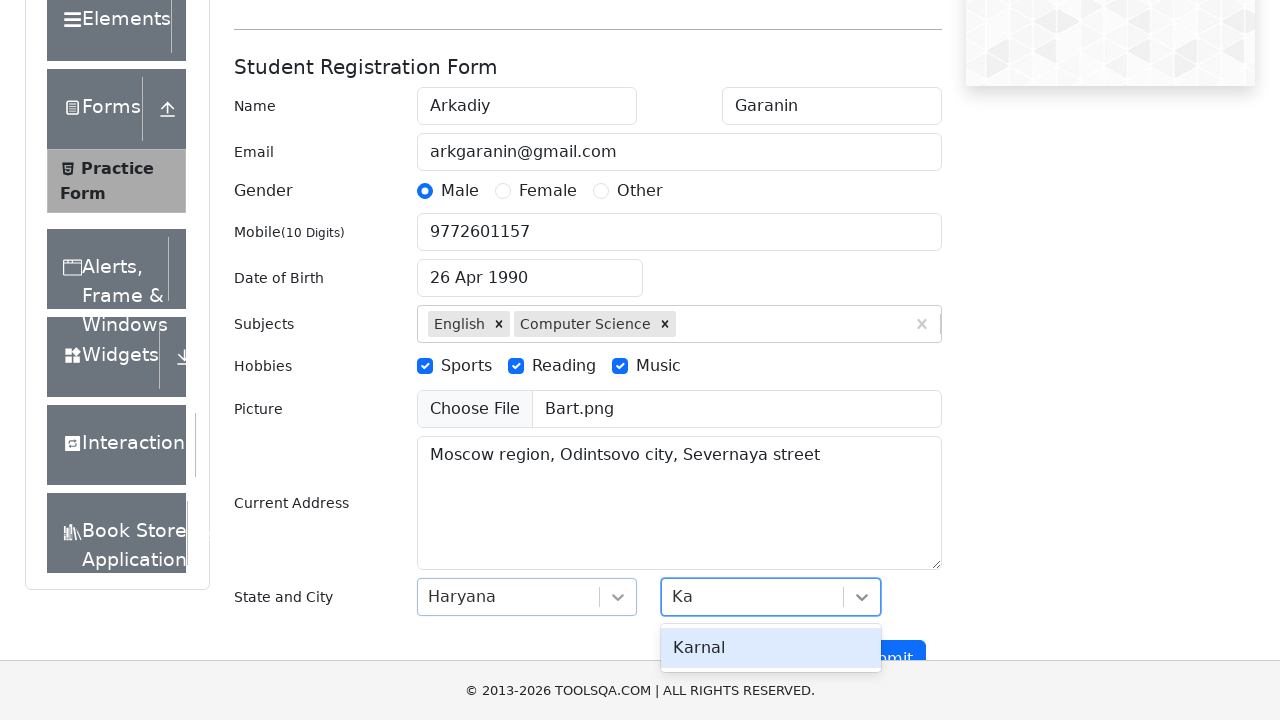

Pressed Enter to select city on #react-select-4-input
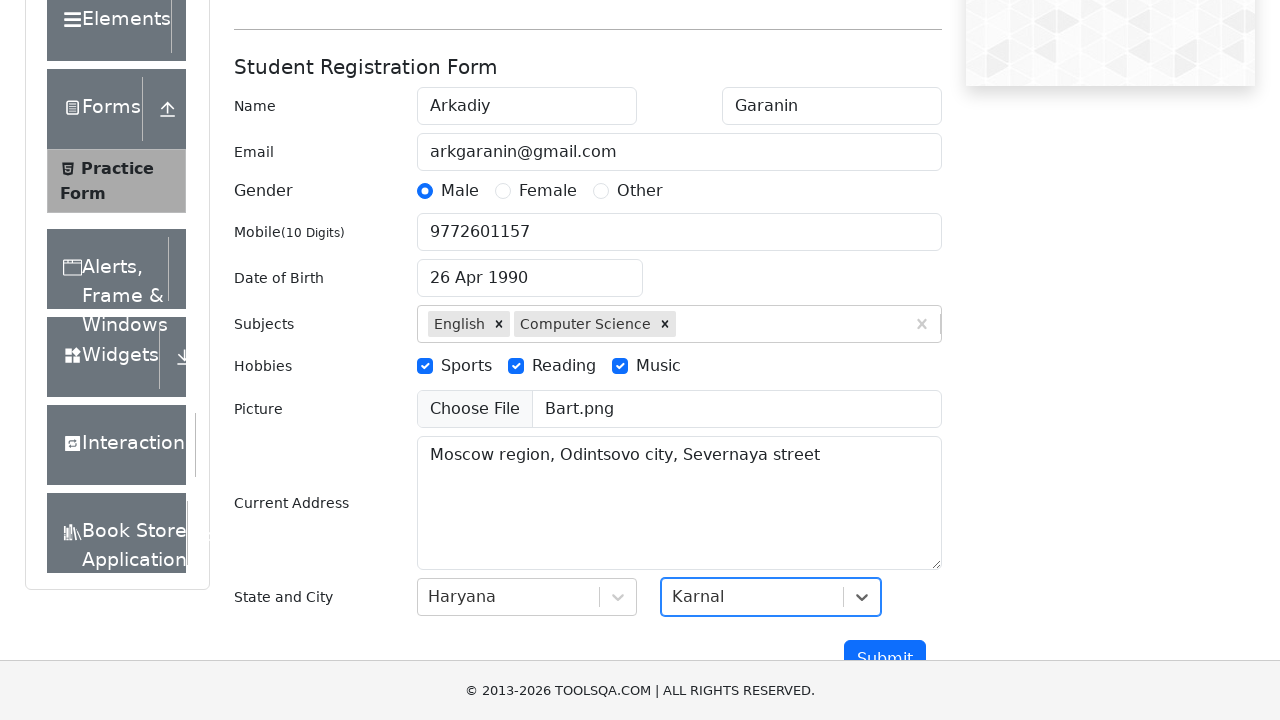

Clicked submit button to submit registration form at (885, 659) on #submit
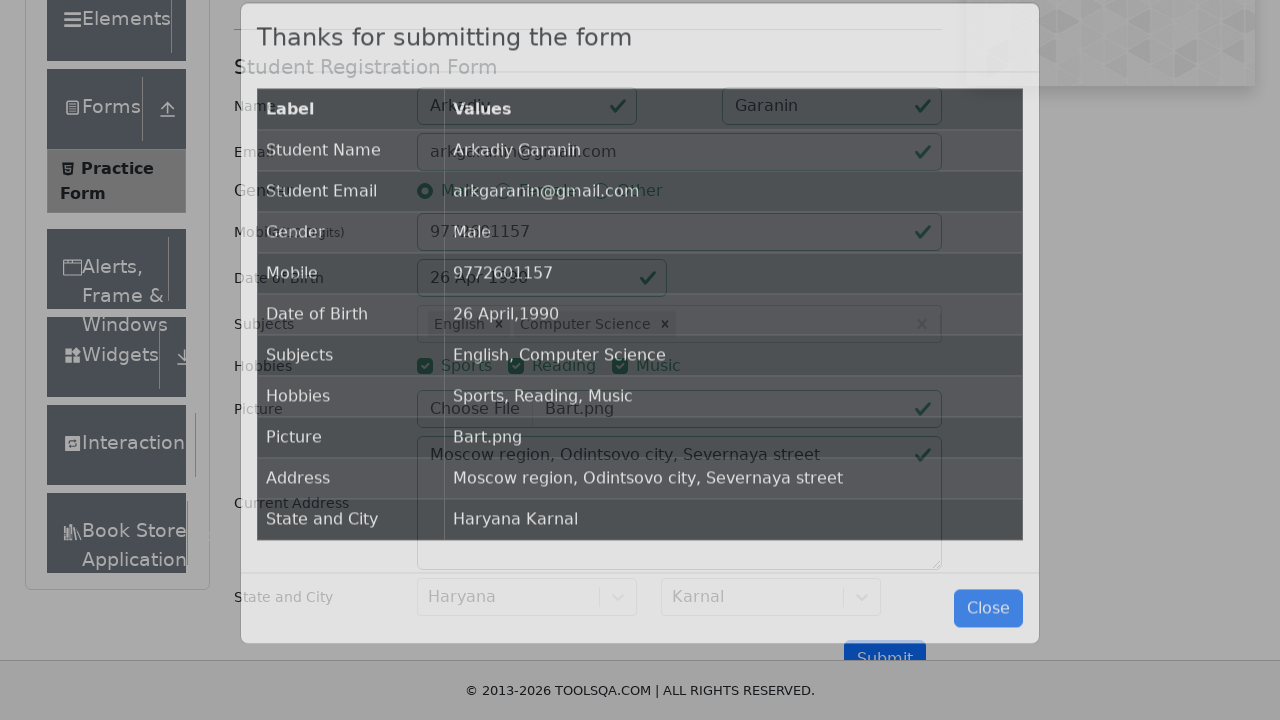

Confirmation popup with submitted data appeared
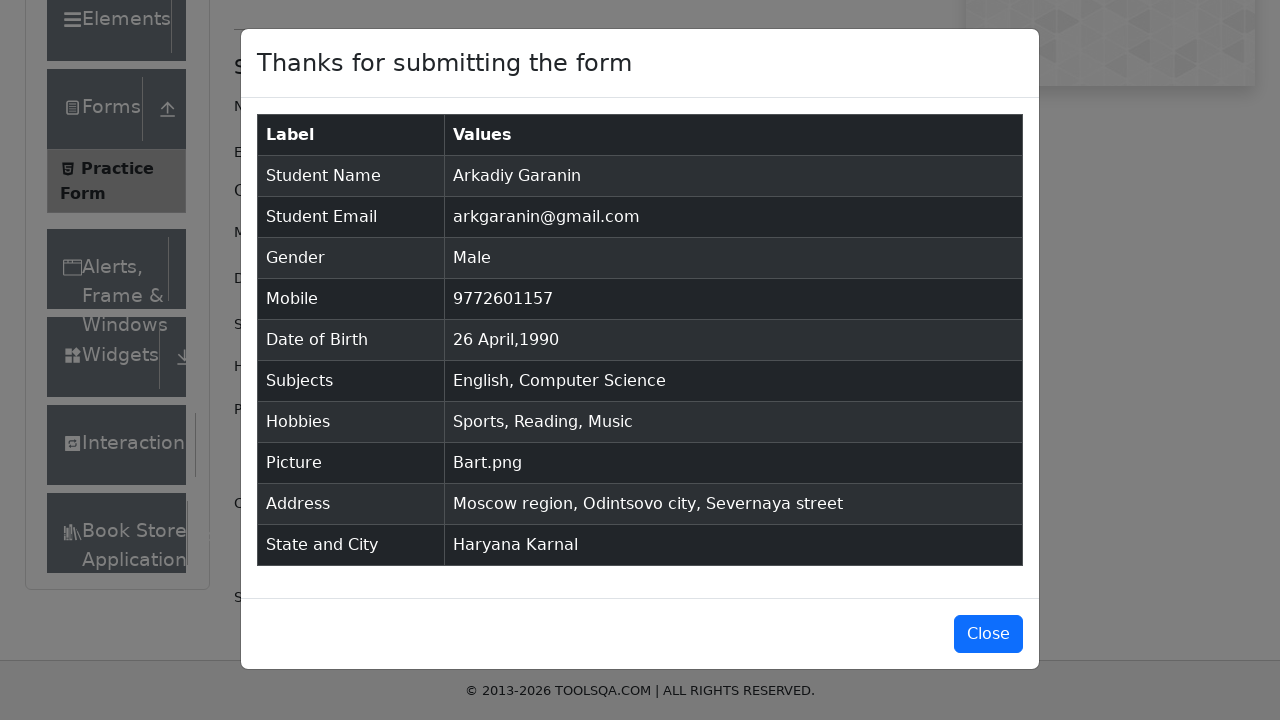

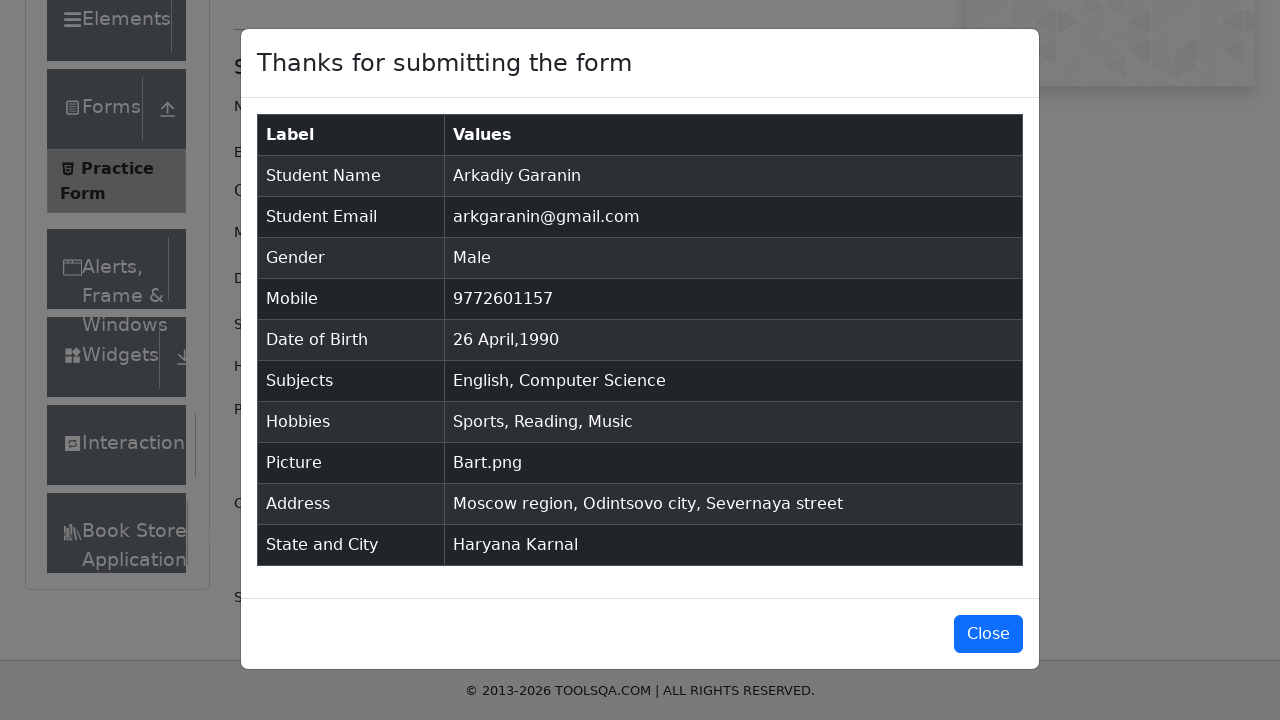